Tests explicit wait functionality by waiting for a dynamically appearing element to become visible and then clicking it

Starting URL: https://demoqa.com/dynamic-properties

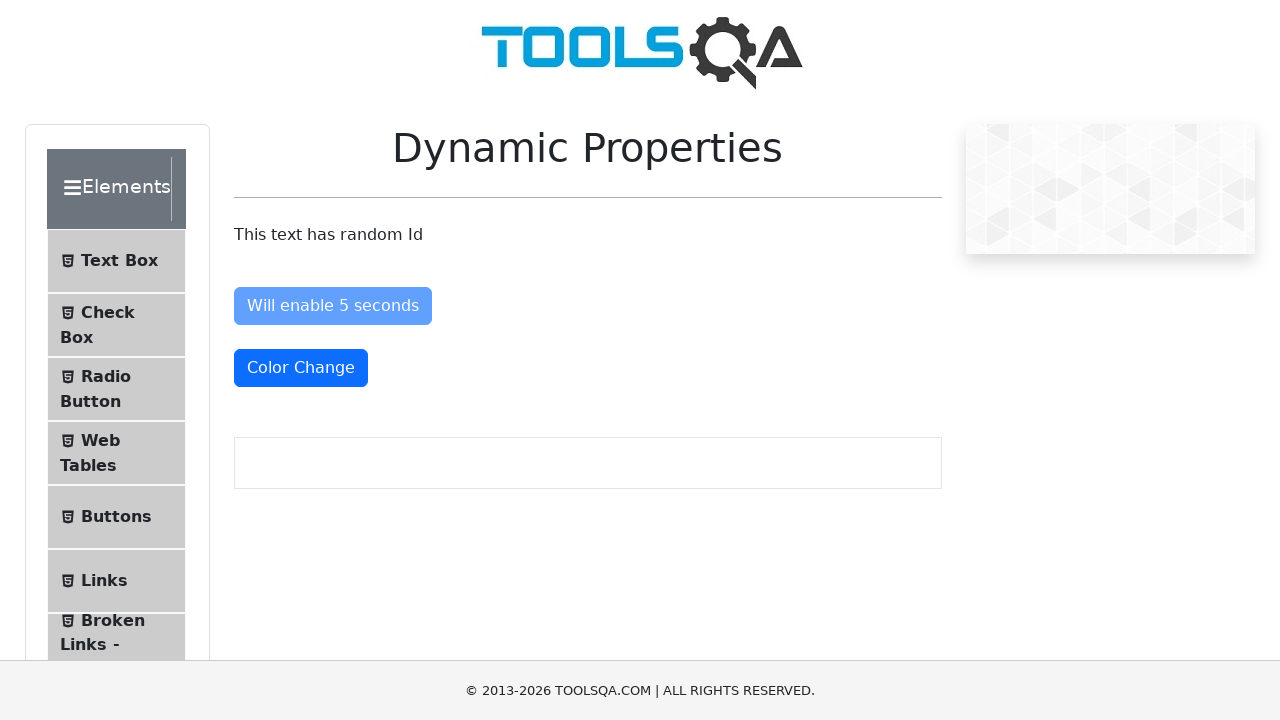

Waited for dynamically appearing element #visibleAfter to become visible
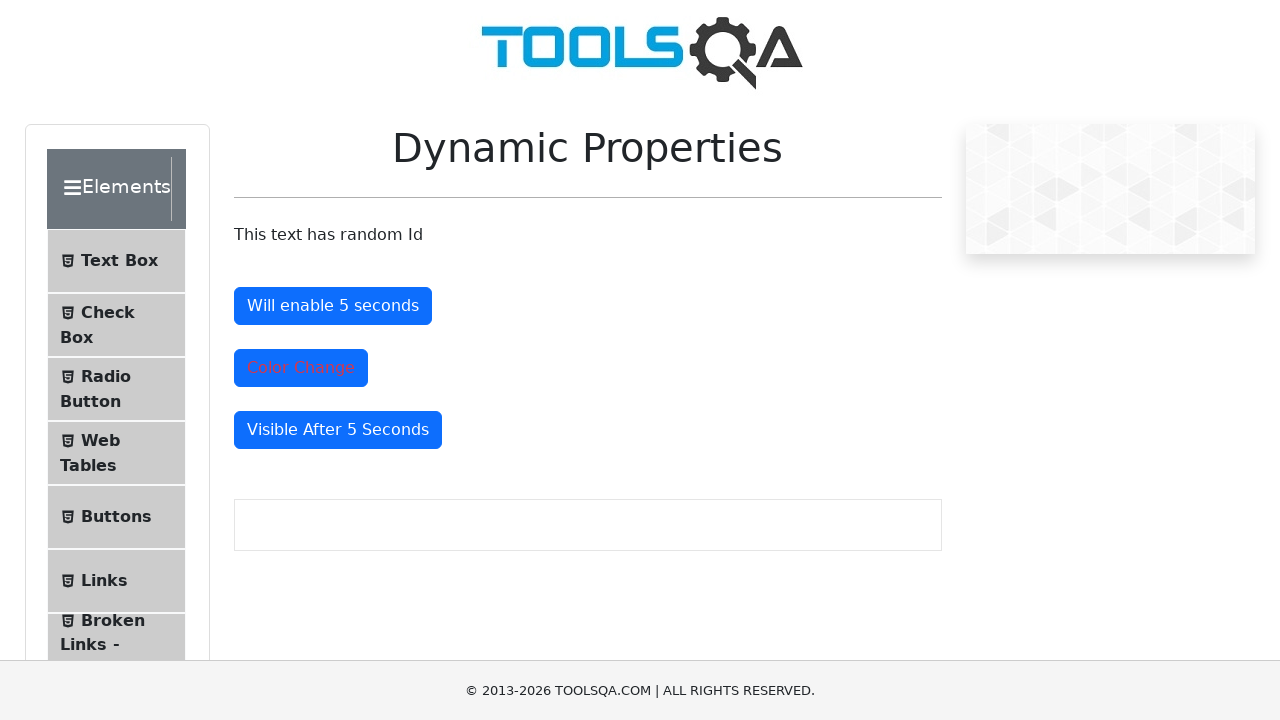

Clicked the now-visible button #visibleAfter at (338, 430) on #visibleAfter
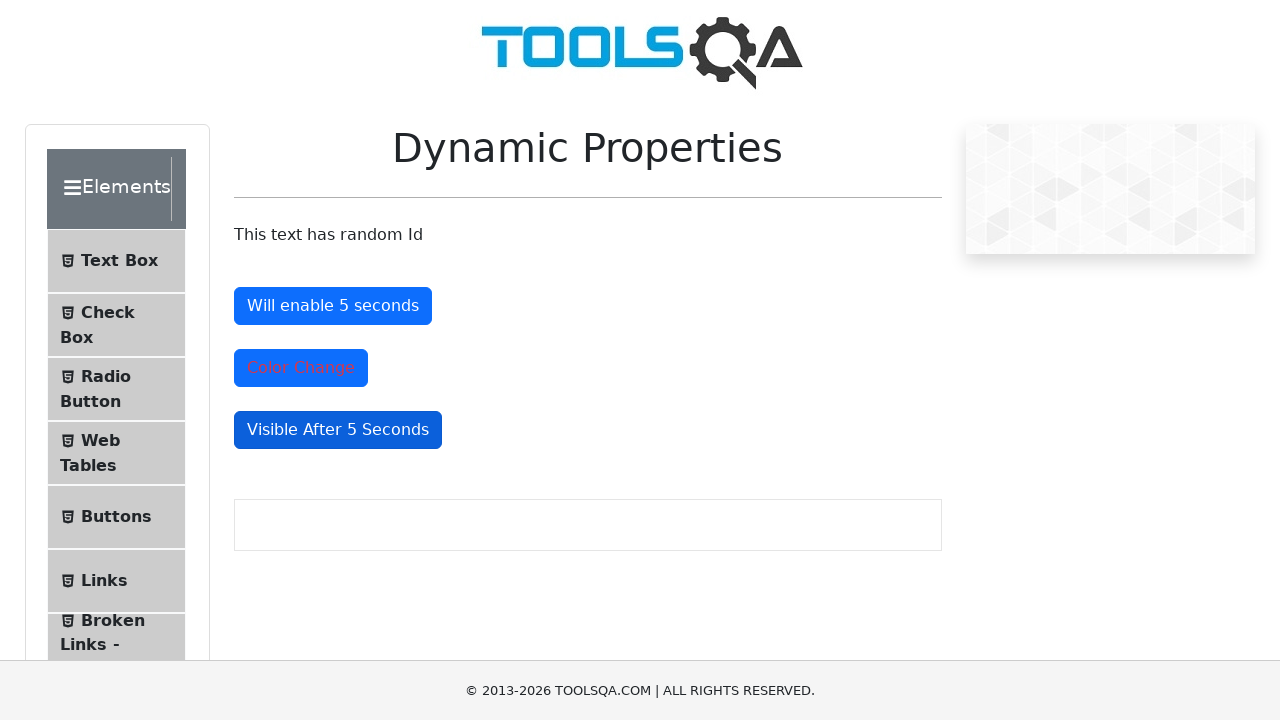

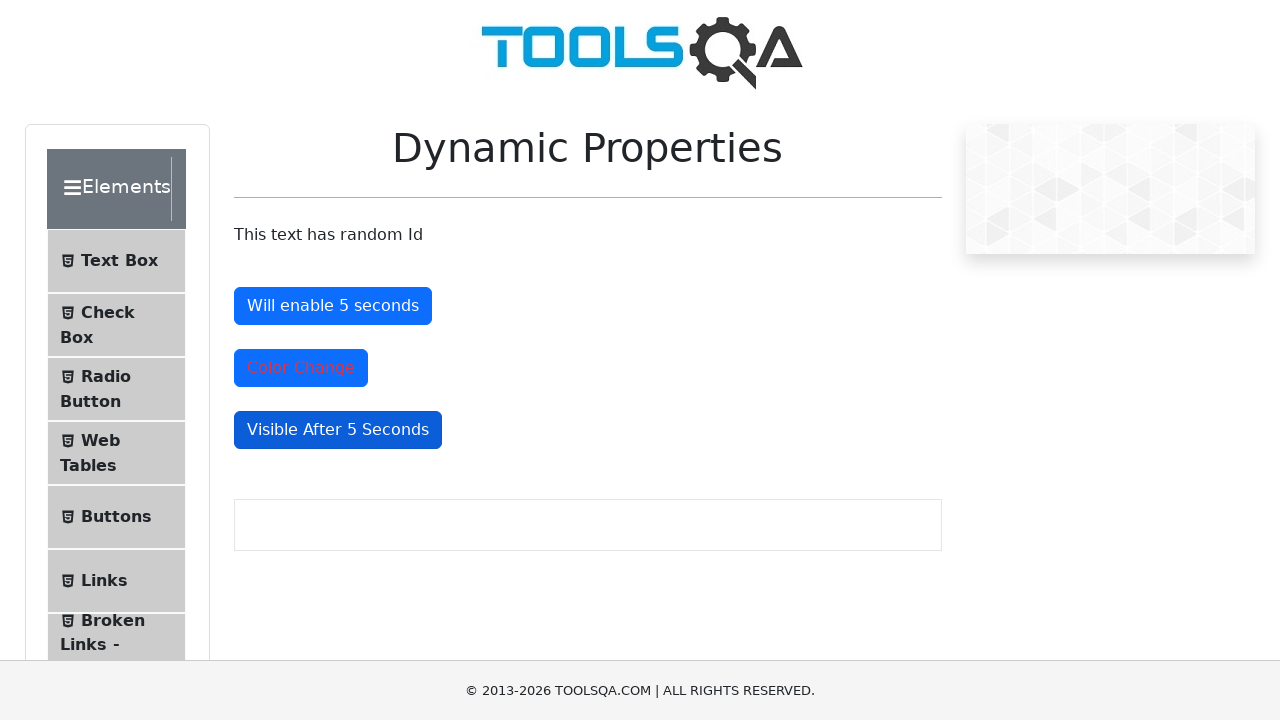